Tests that clicking the Privacy Policy link in the privacy modal opens the privacy page in a new popup/tab and verifies the correct URL is loaded.

Starting URL: https://kaanismet.github.io/mywebclass-simulation/

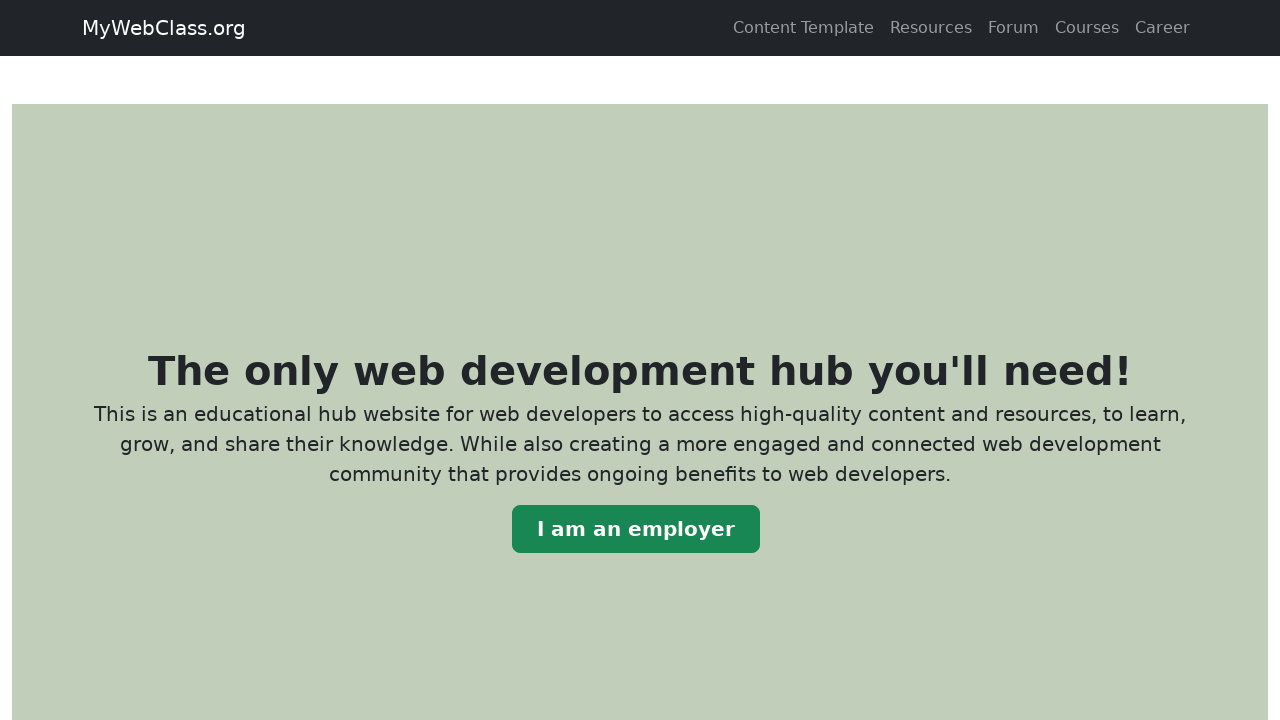

Navigated to starting URL
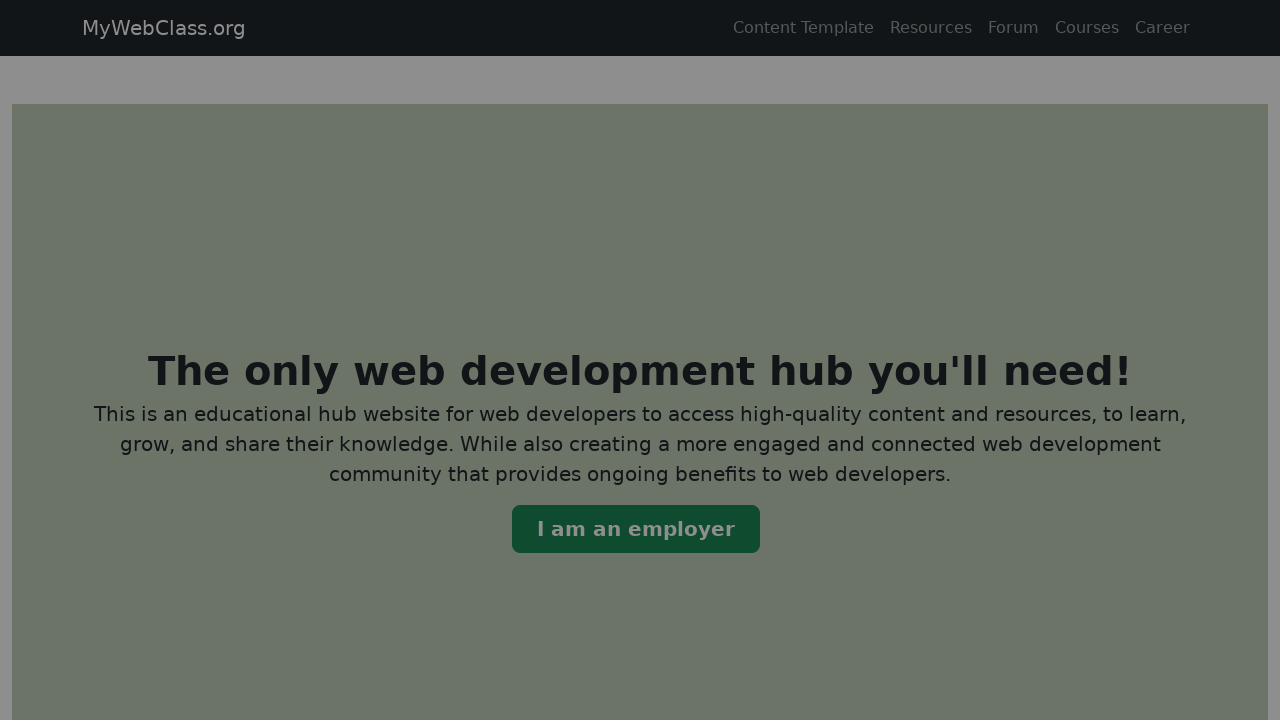

Clicked Privacy Policy link in privacy modal and popup opened at (592, 120) on #privacyModal >> internal:role=link[name="Privacy Policy"i]
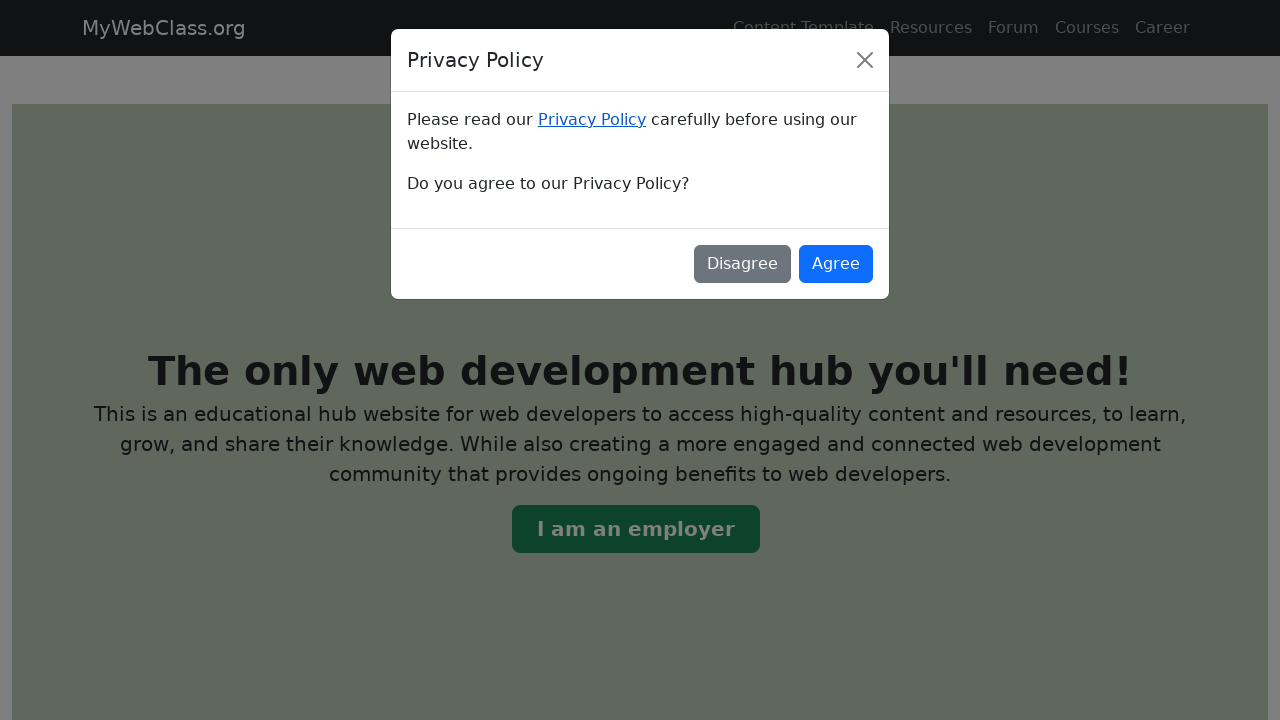

Retrieved new popup/tab page object
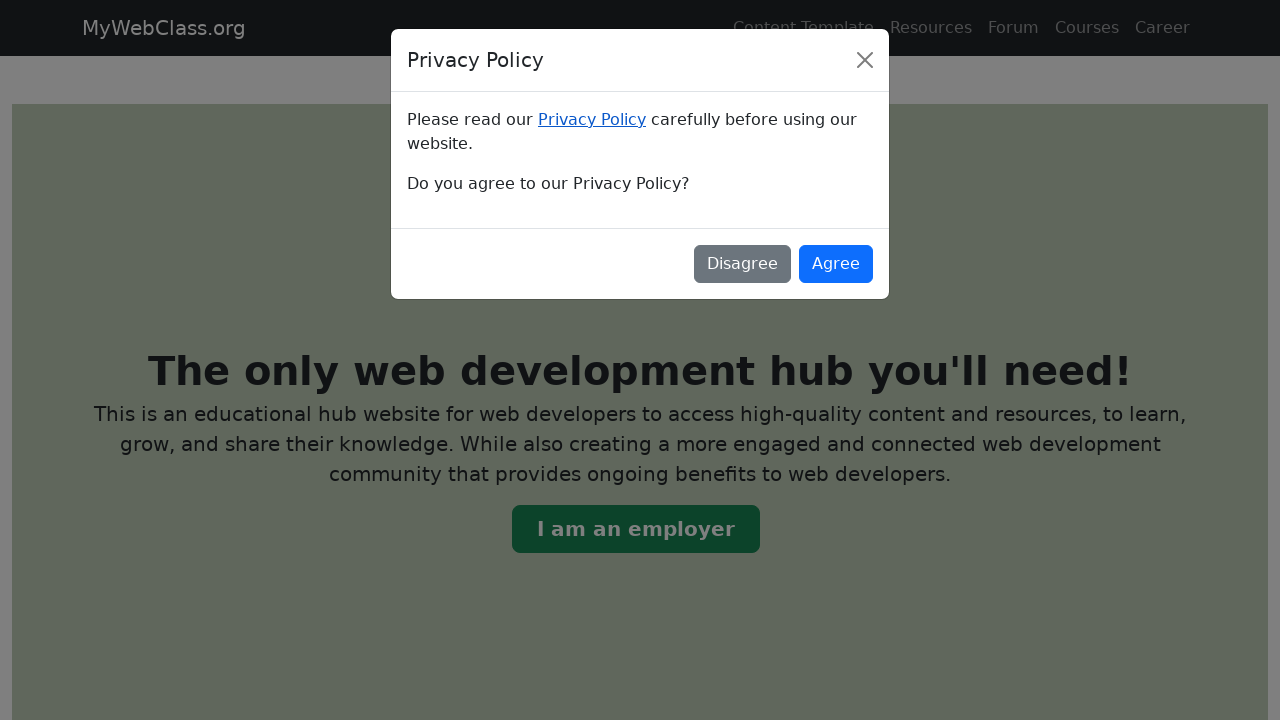

Privacy page loaded successfully
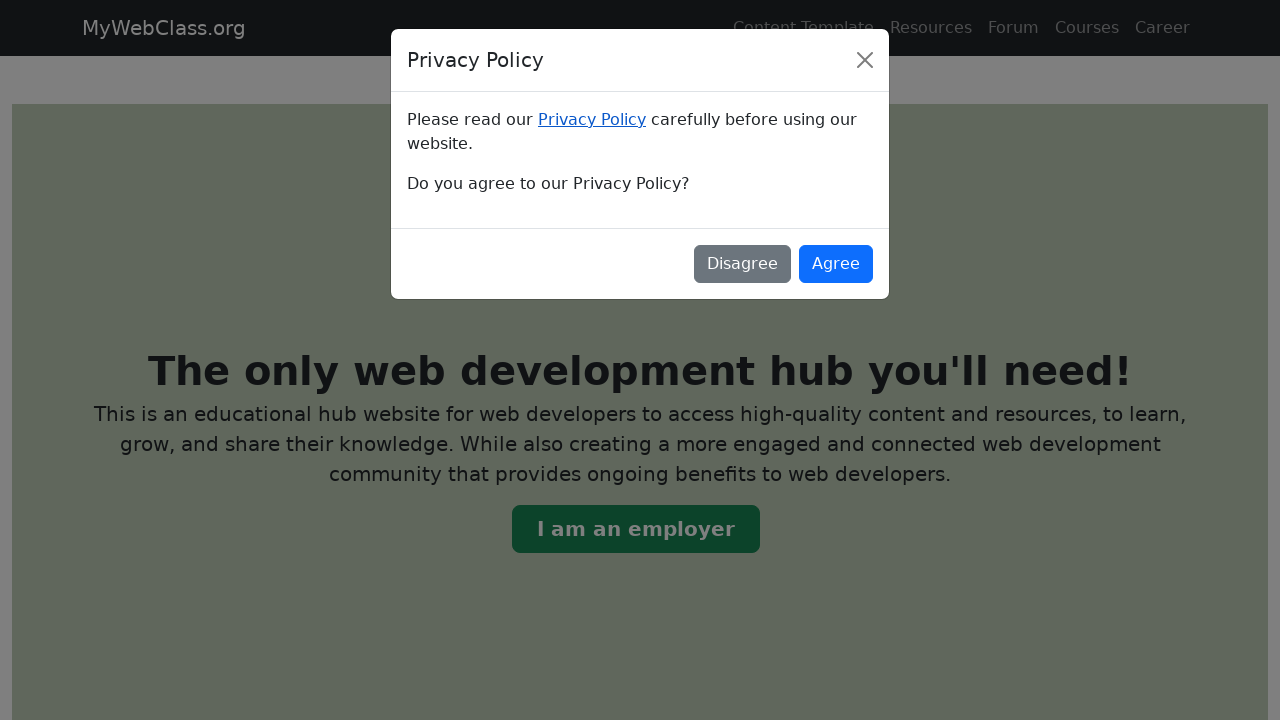

Verified correct privacy page URL loaded
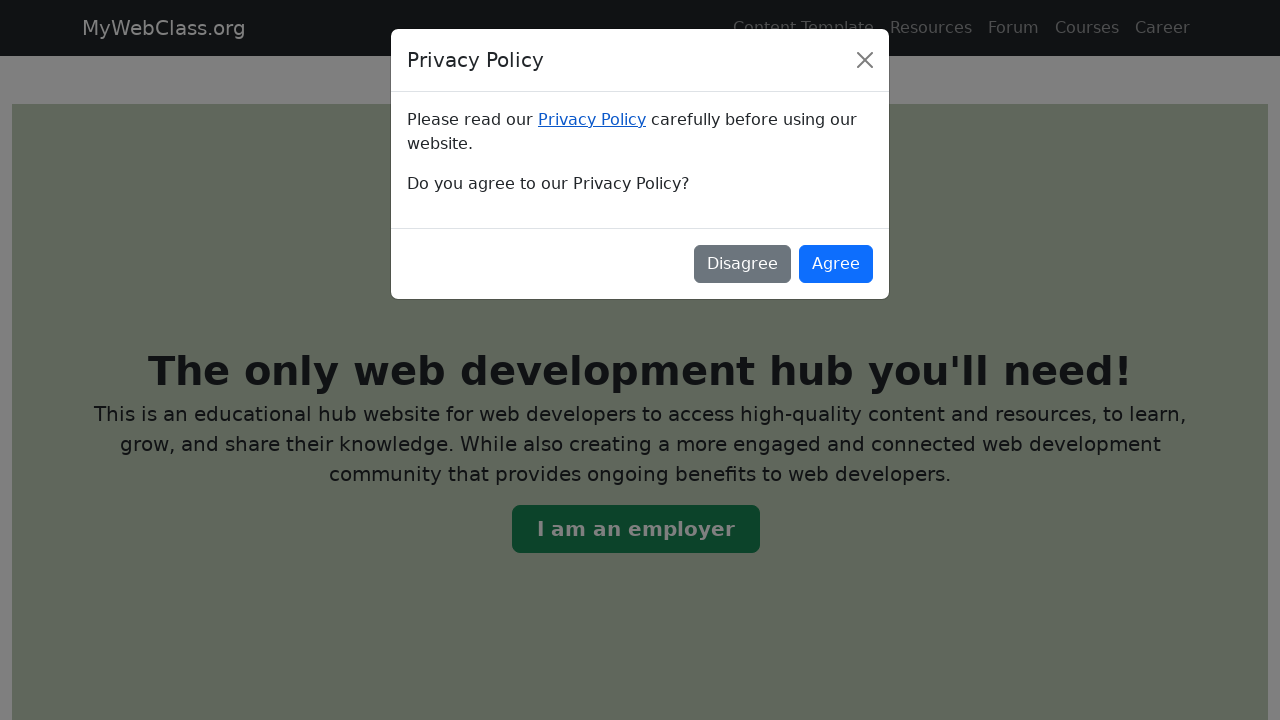

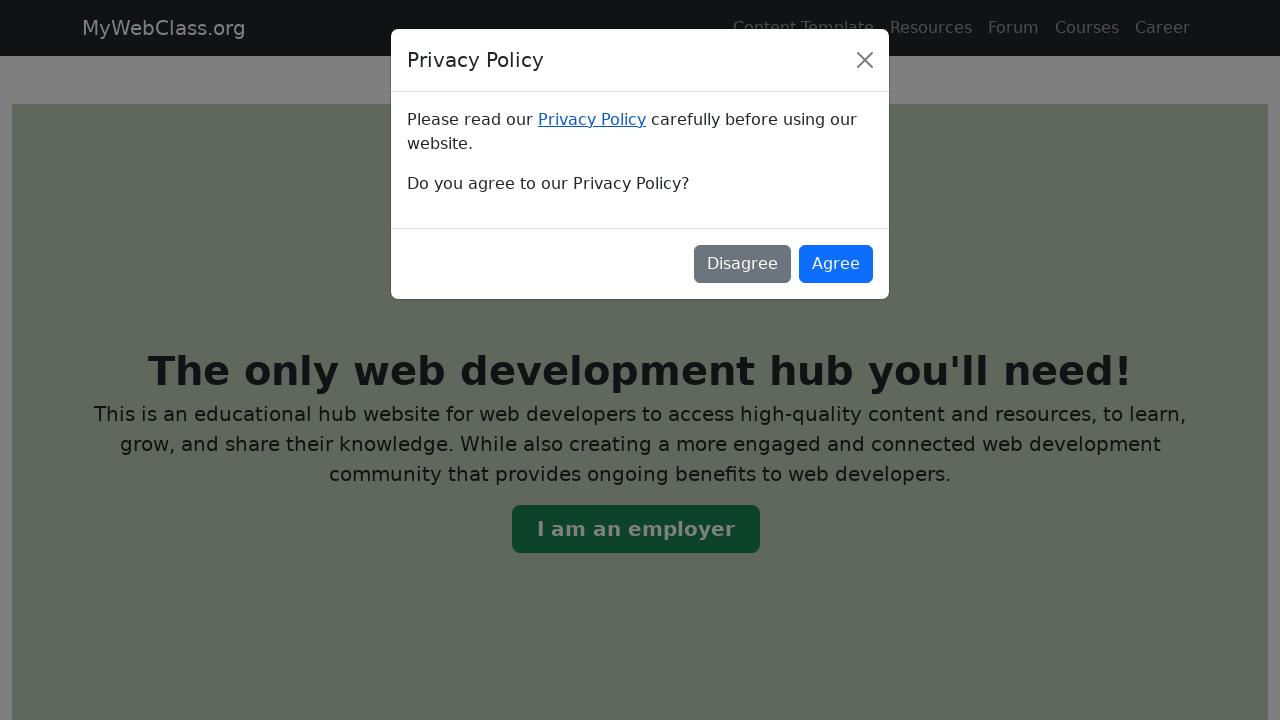